Tests the team goals website by clicking on "All matches" button, selecting Spain from a dropdown menu, and verifying that match data is displayed in a table

Starting URL: https://www.adamchoi.co.uk/teamgoals/detailed

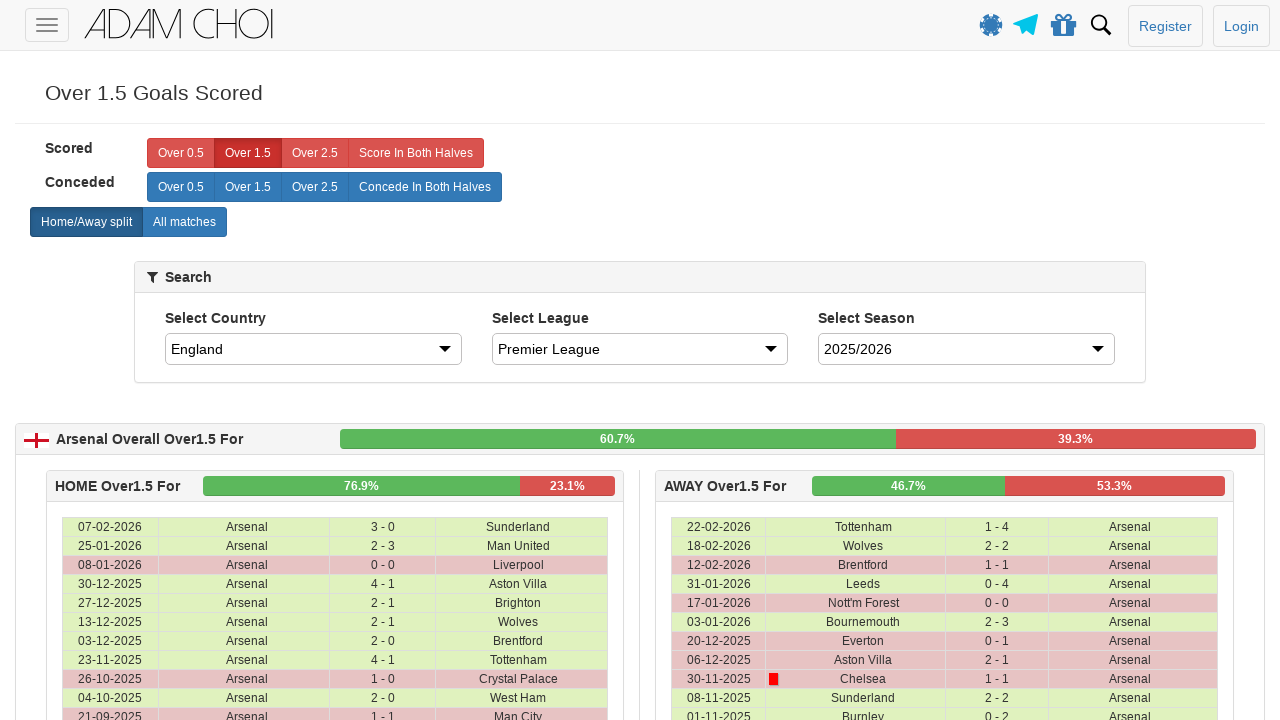

Clicked 'All matches' button at (184, 222) on xpath=//label[@analytics-event="All matches"]
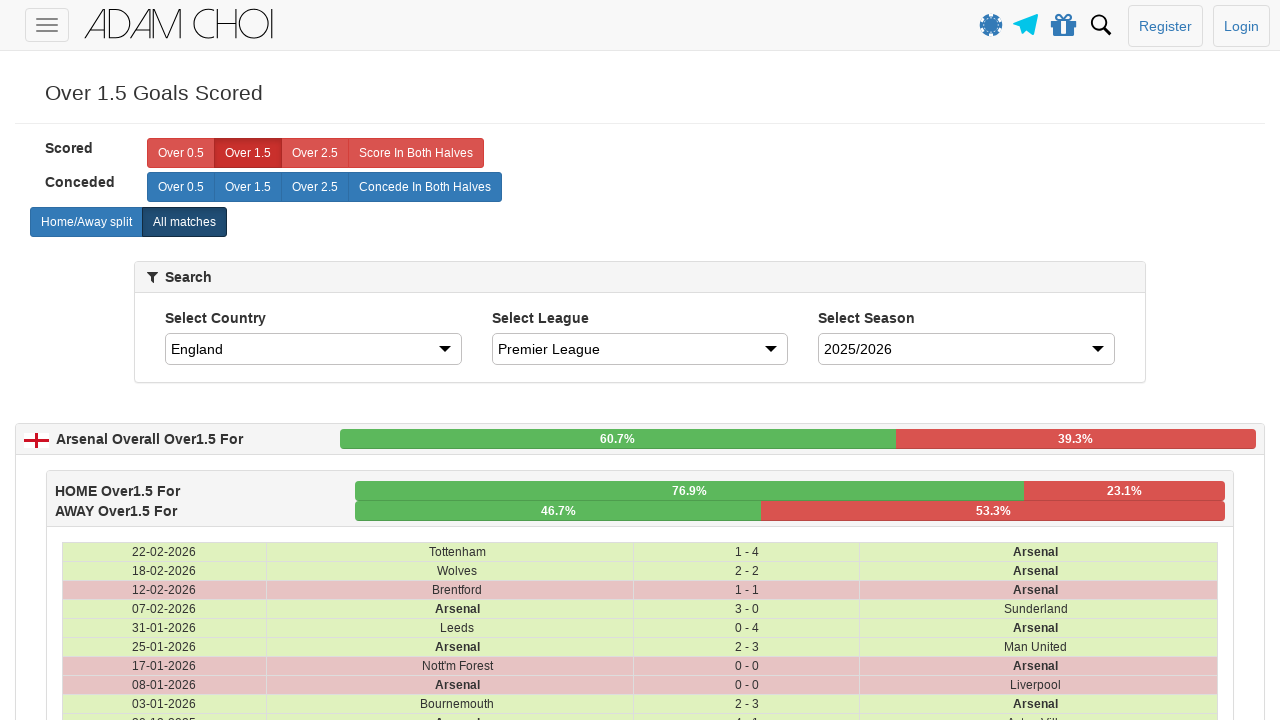

Located panel body section
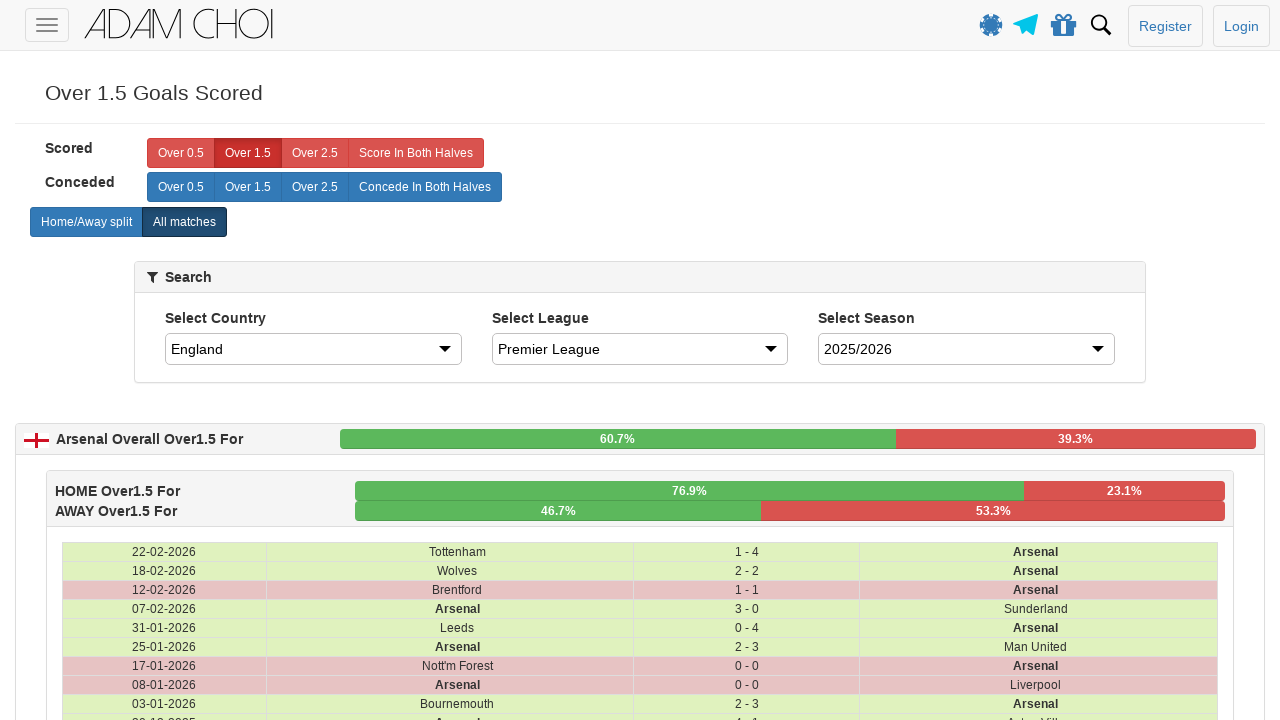

Selected Spain from country dropdown on #country
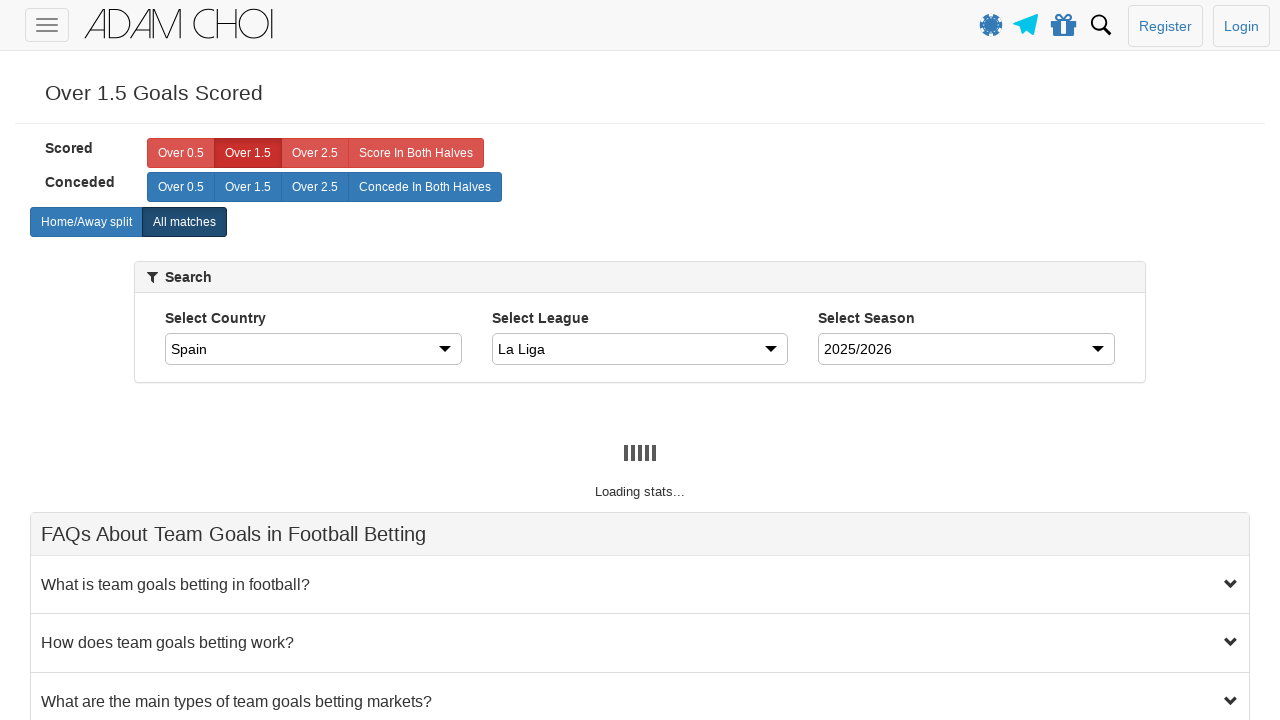

Waited 5 seconds for table data to load
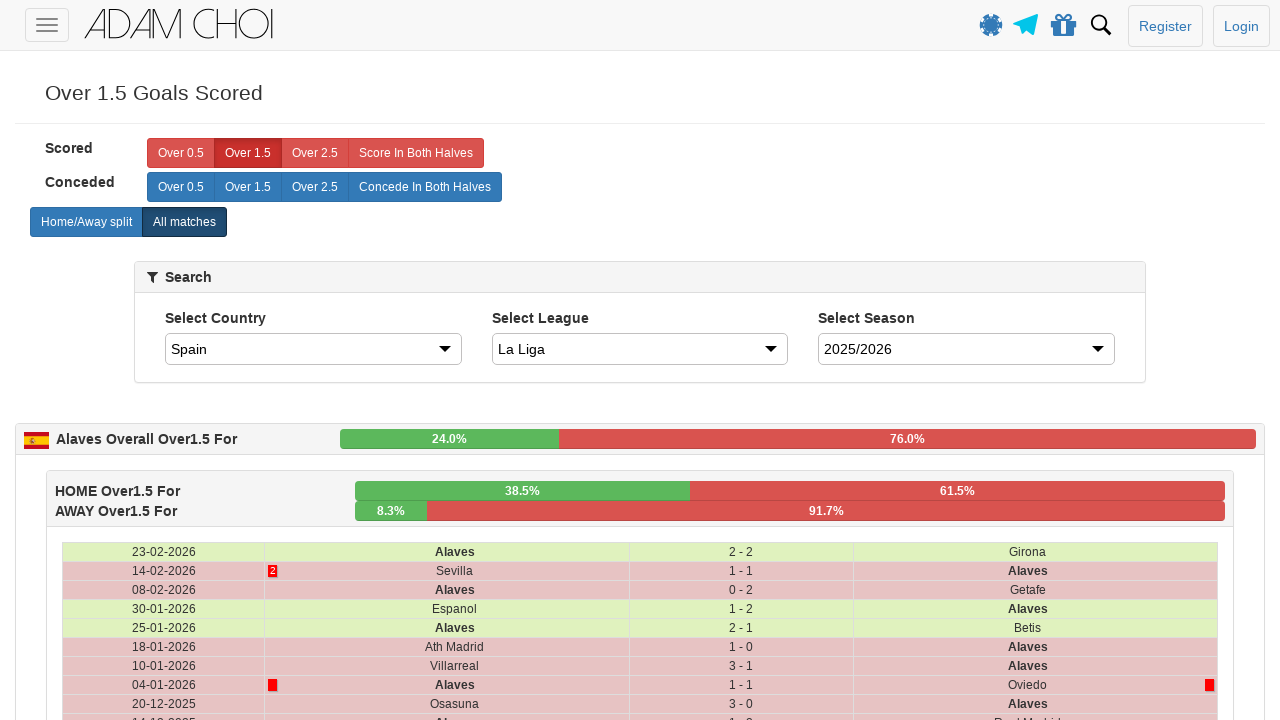

Verified that match data rows are present in table
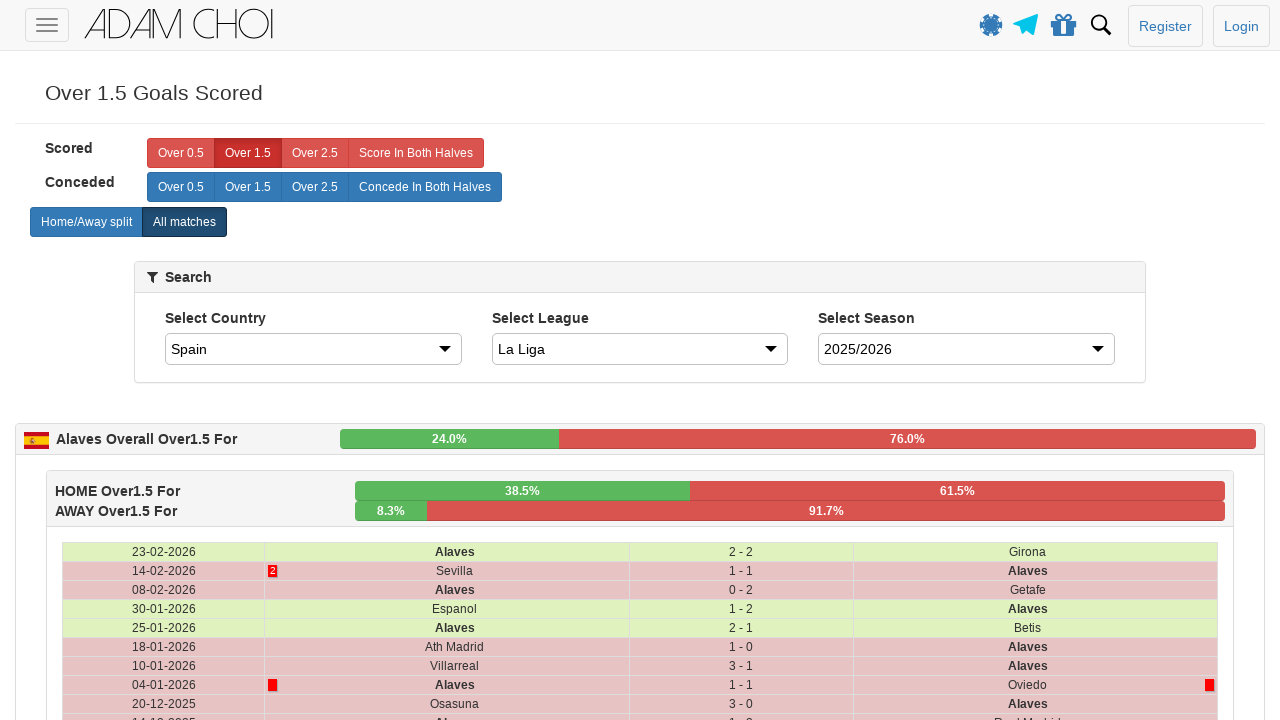

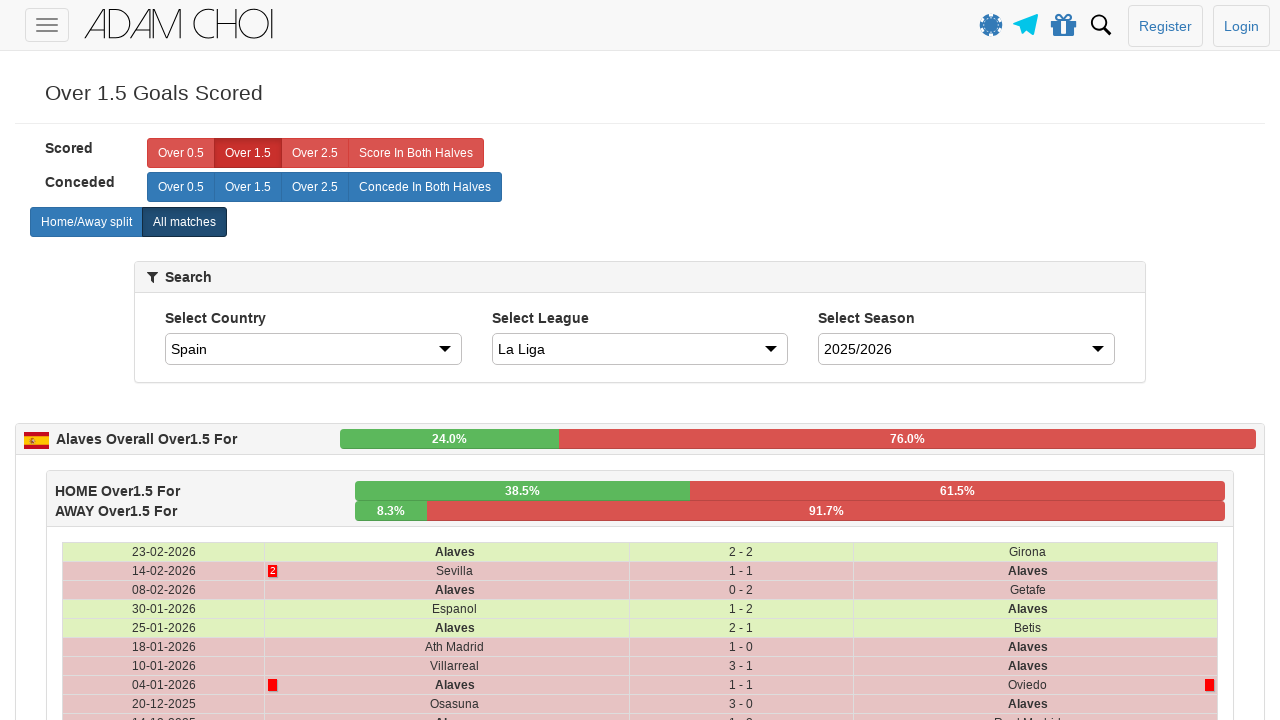